Searches for a product on No Frills grocery website and waits for product results to load

Starting URL: https://www.nofrills.ca/search?search-bar=apples

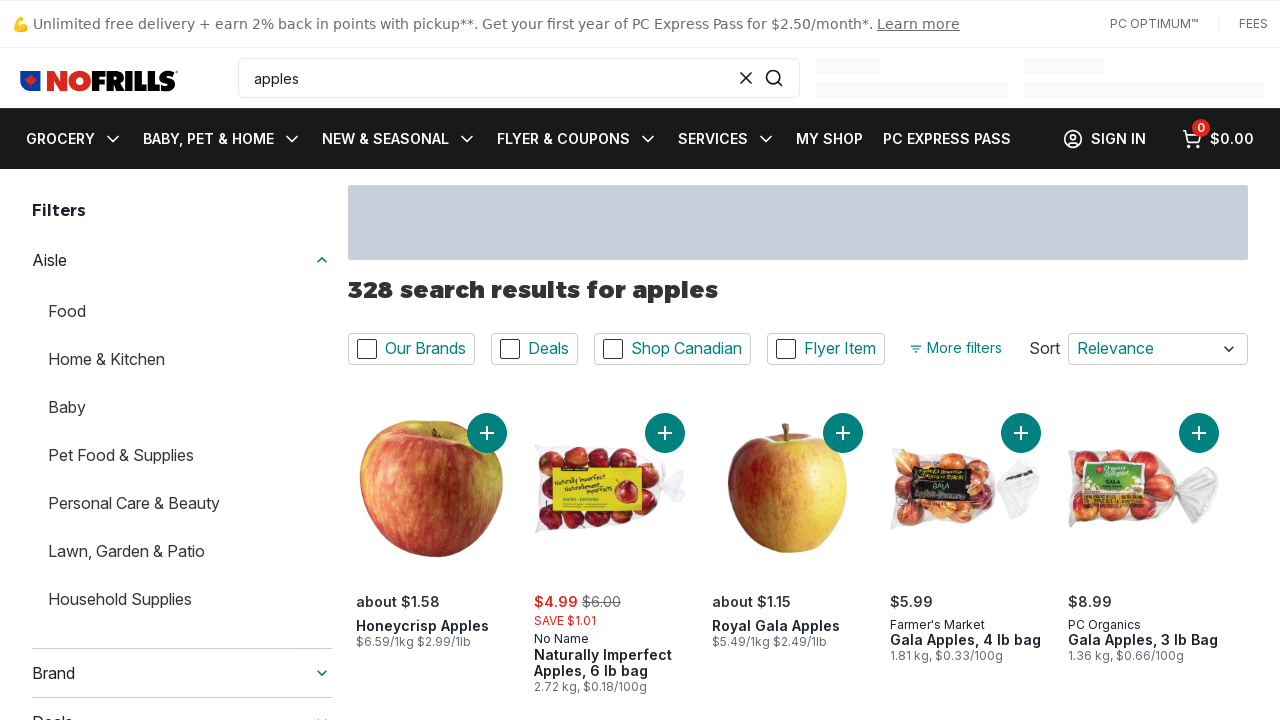

Waited for product title elements to load (timeout: 10000ms)
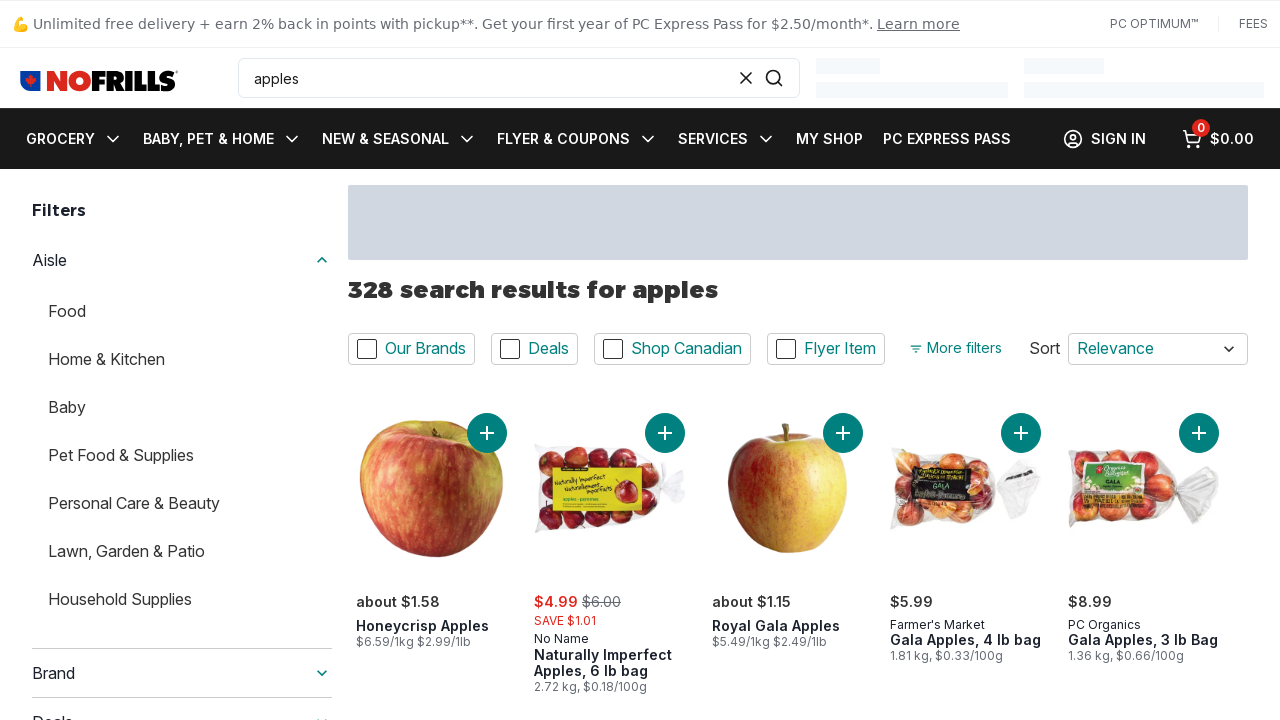

Waited for price product tile elements to load
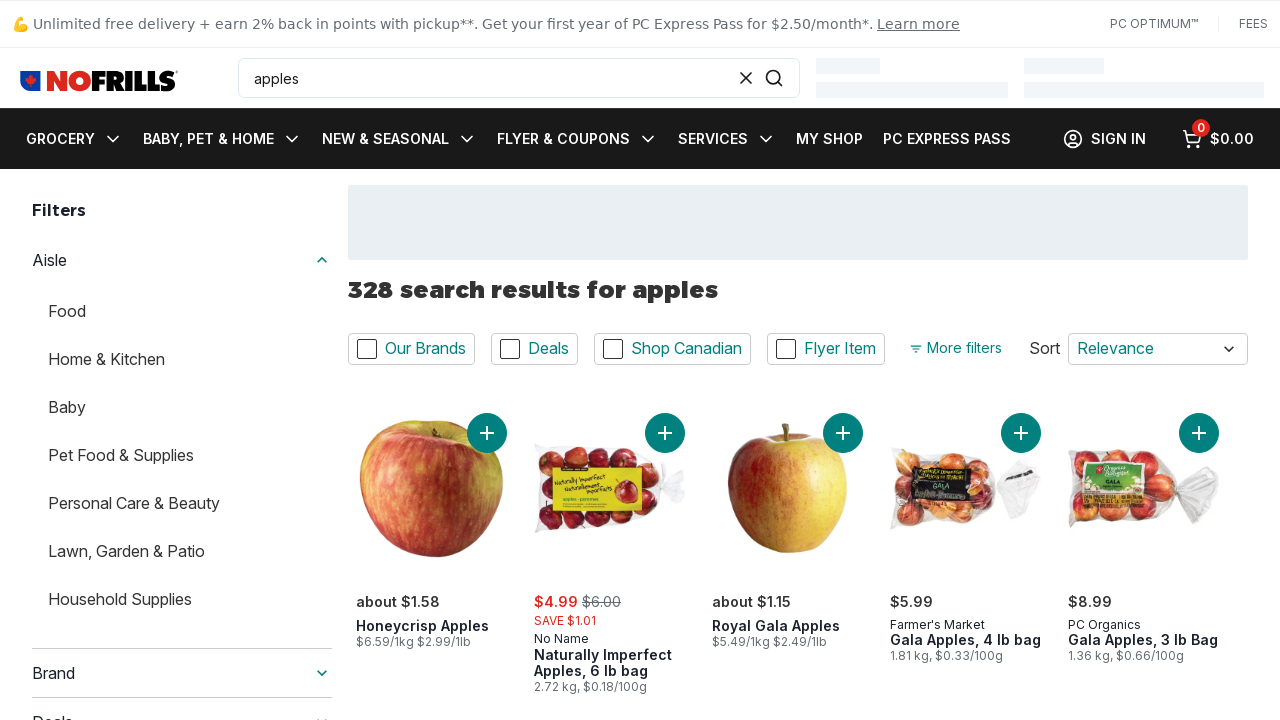

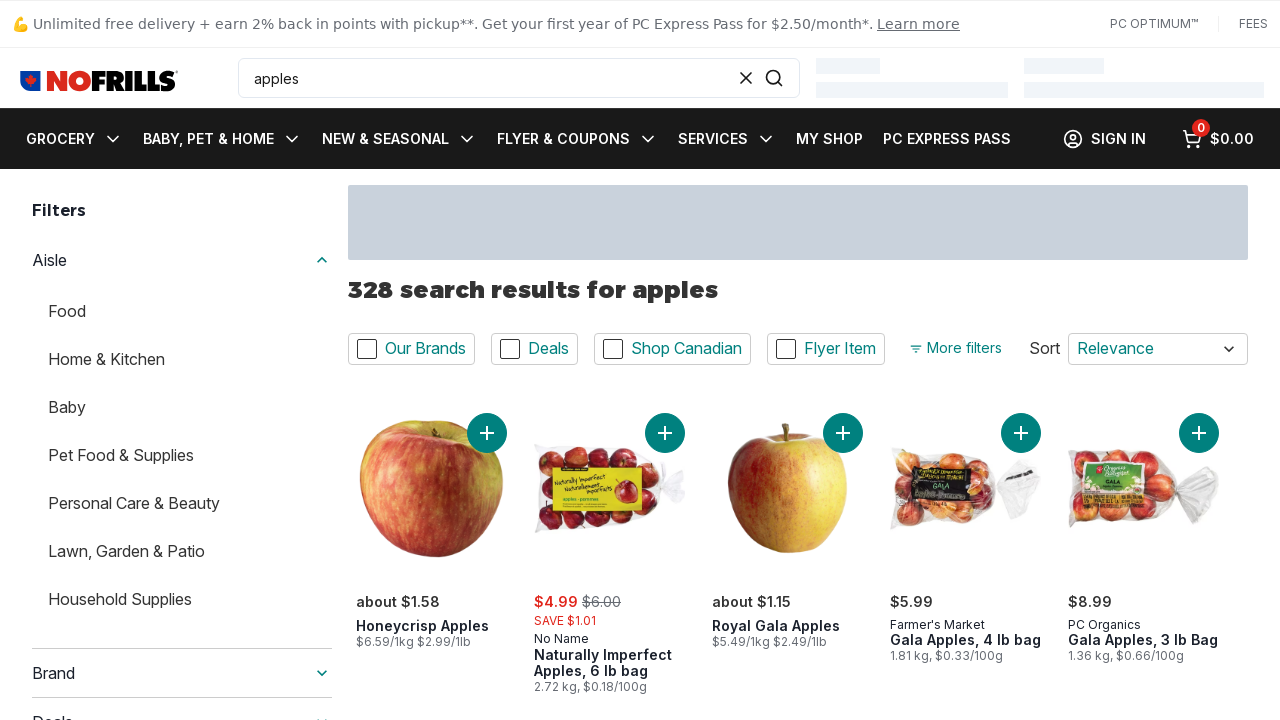